Navigates to the Python.org homepage and verifies the page loads successfully by waiting for the main content to be visible.

Starting URL: https://www.python.org

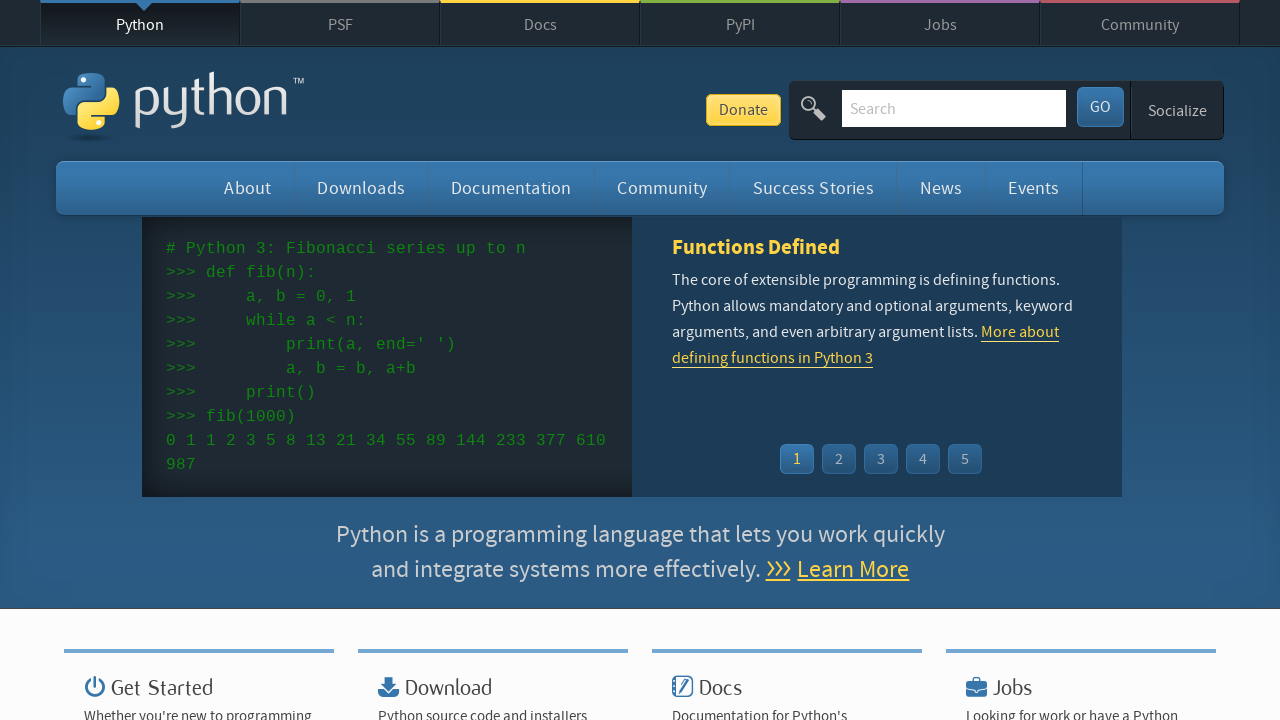

Navigated to Python.org homepage
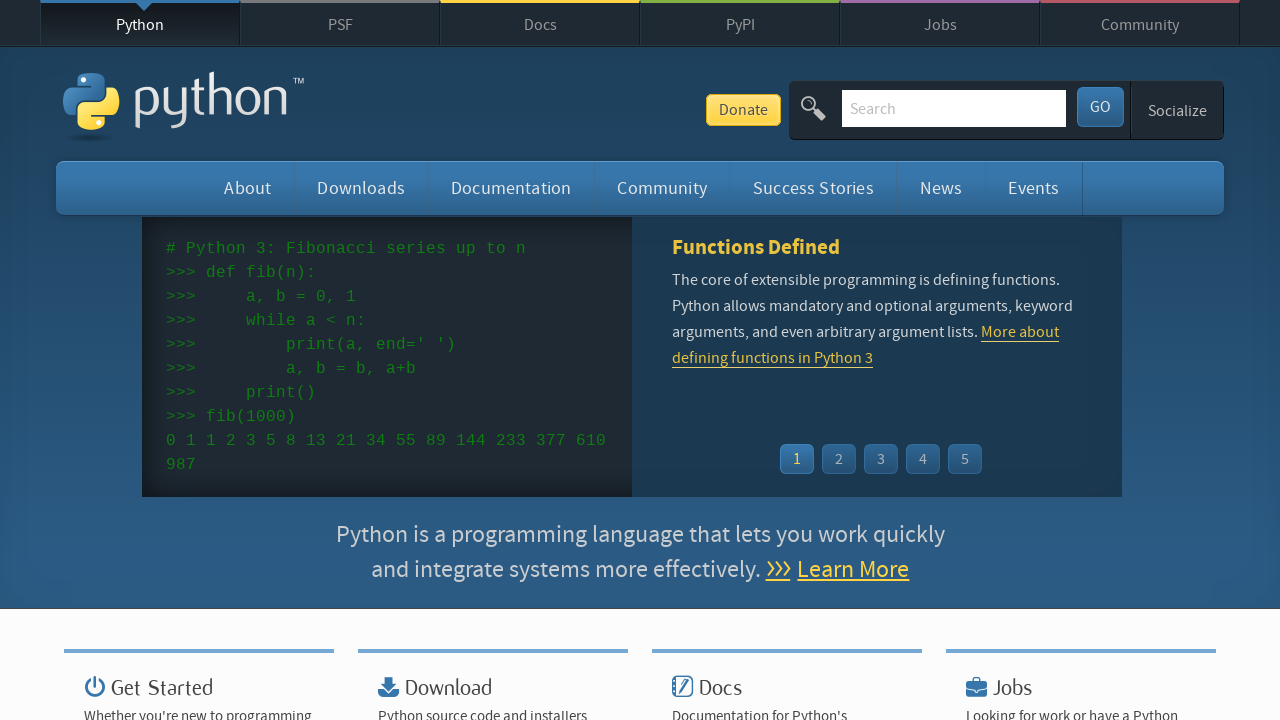

Main content area loaded successfully
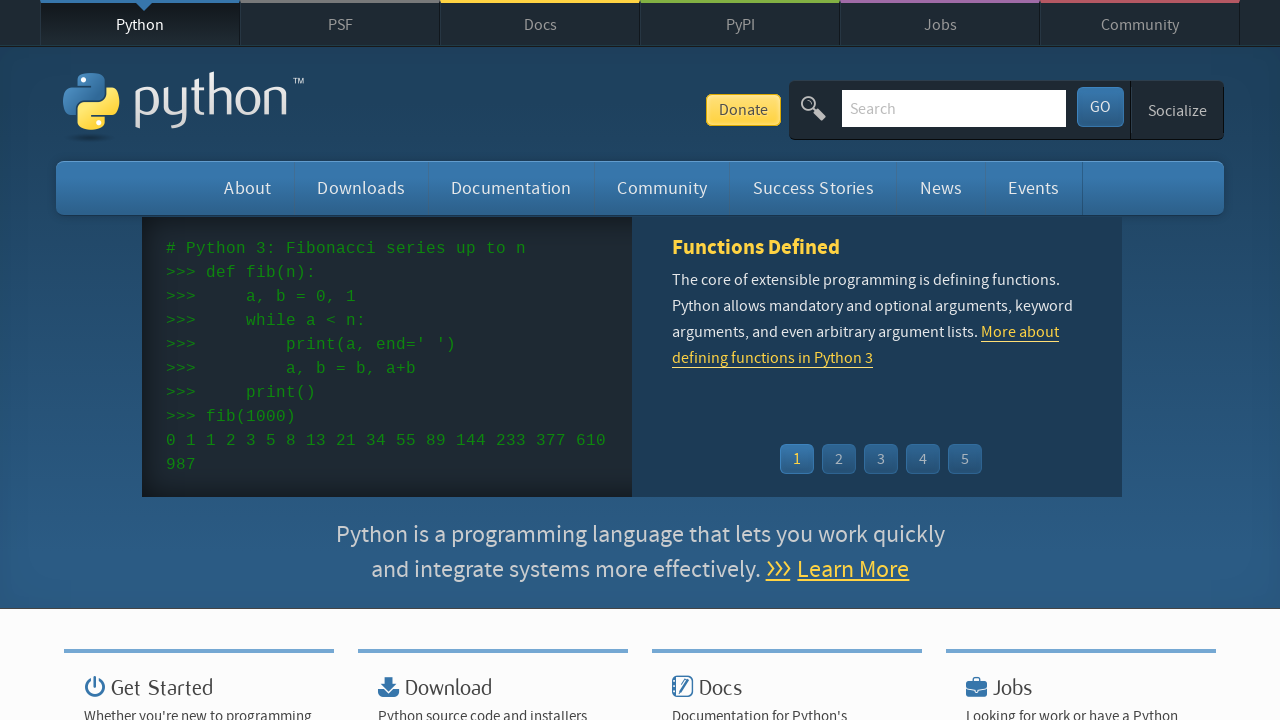

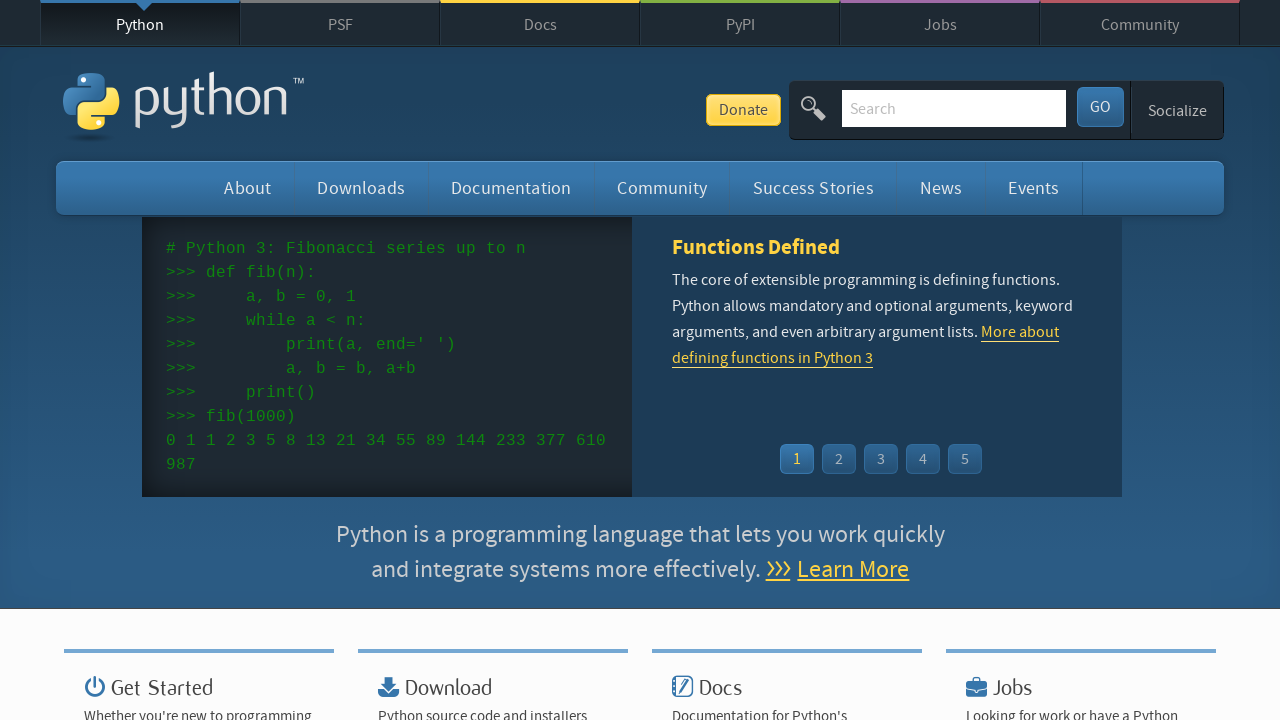